Navigates to the forgot password page and verifies the reset password text is displayed

Starting URL: https://opensource-demo.orangehrmlive.com/

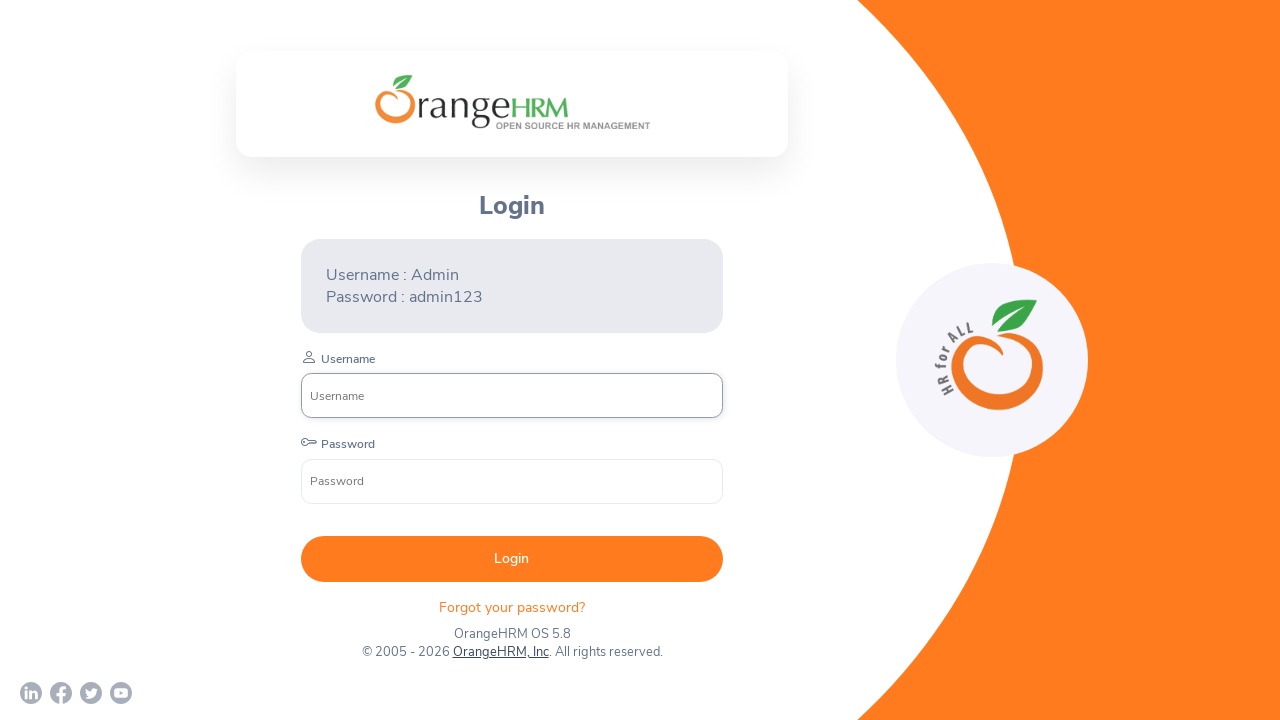

Clicked on the forgot password link at (512, 607) on xpath=//div[@class = 'orangehrm-login-forgot']//p
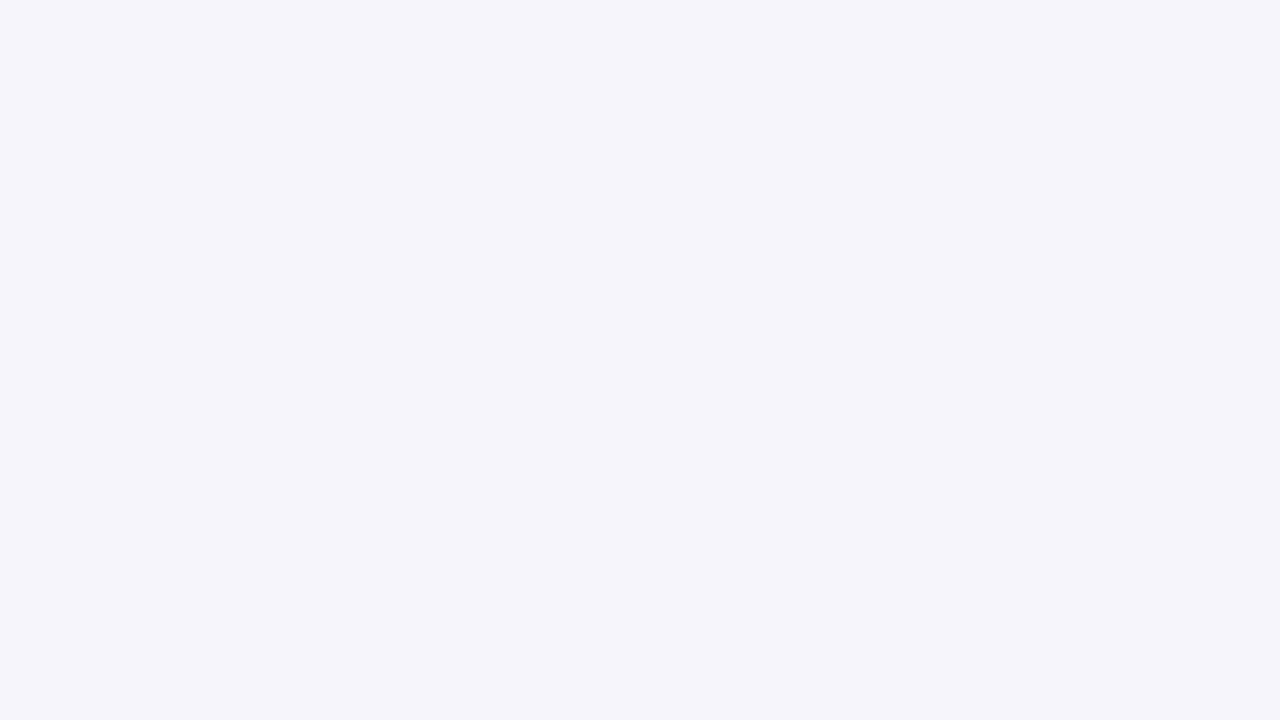

Reset Password page loaded and 'Reset Password' heading is visible
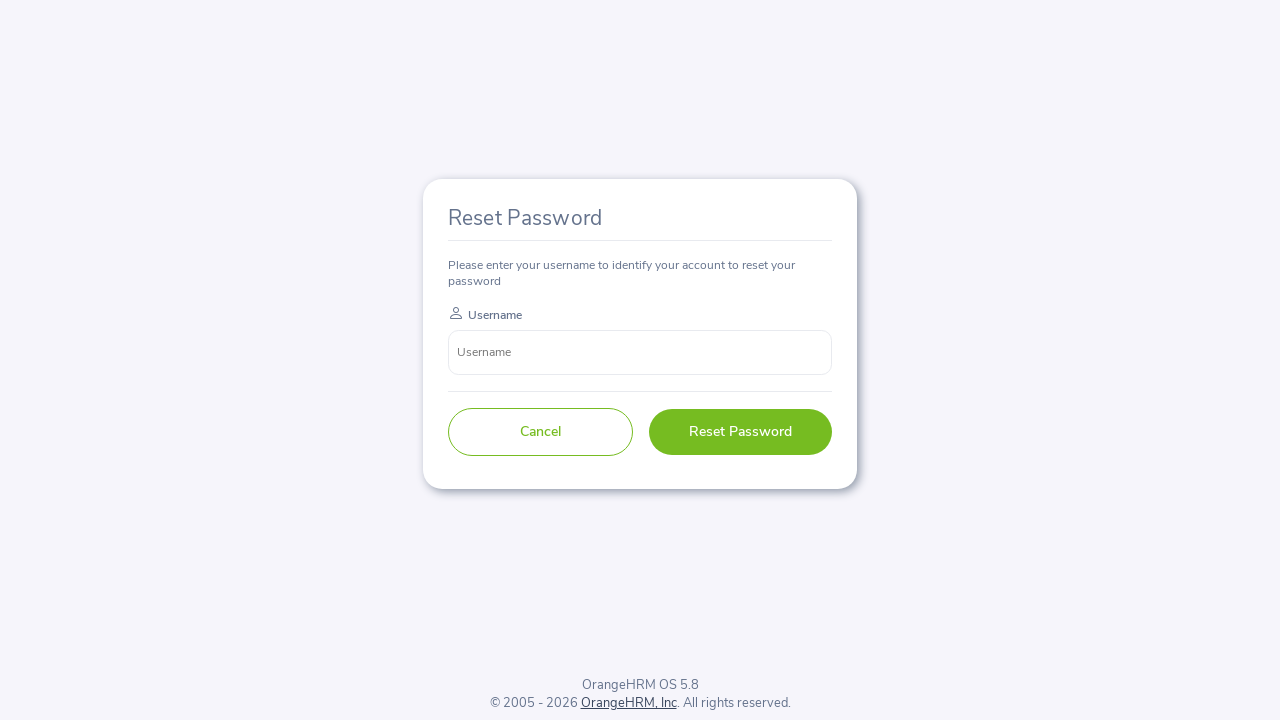

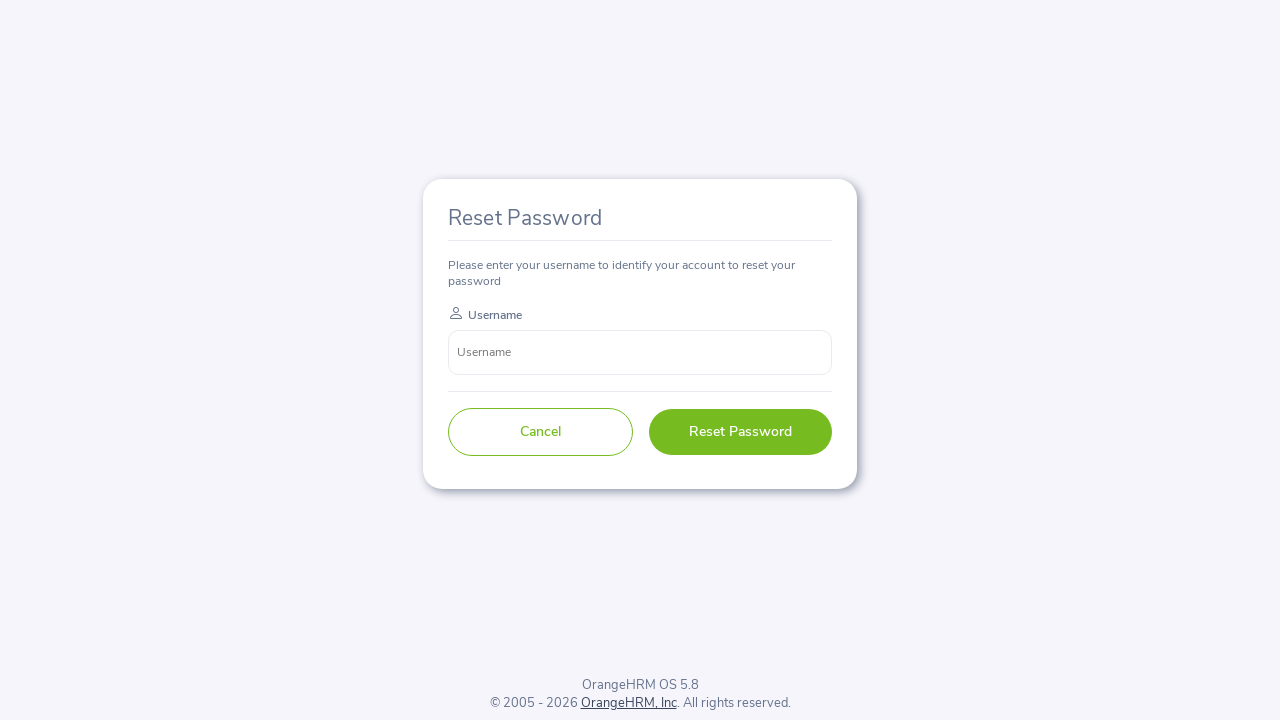